Tests dynamic loading functionality by clicking a Start button and waiting for a loading indicator to appear, then verifying that "Hello World!" text is displayed after loading completes.

Starting URL: http://the-internet.herokuapp.com/dynamic_loading/2

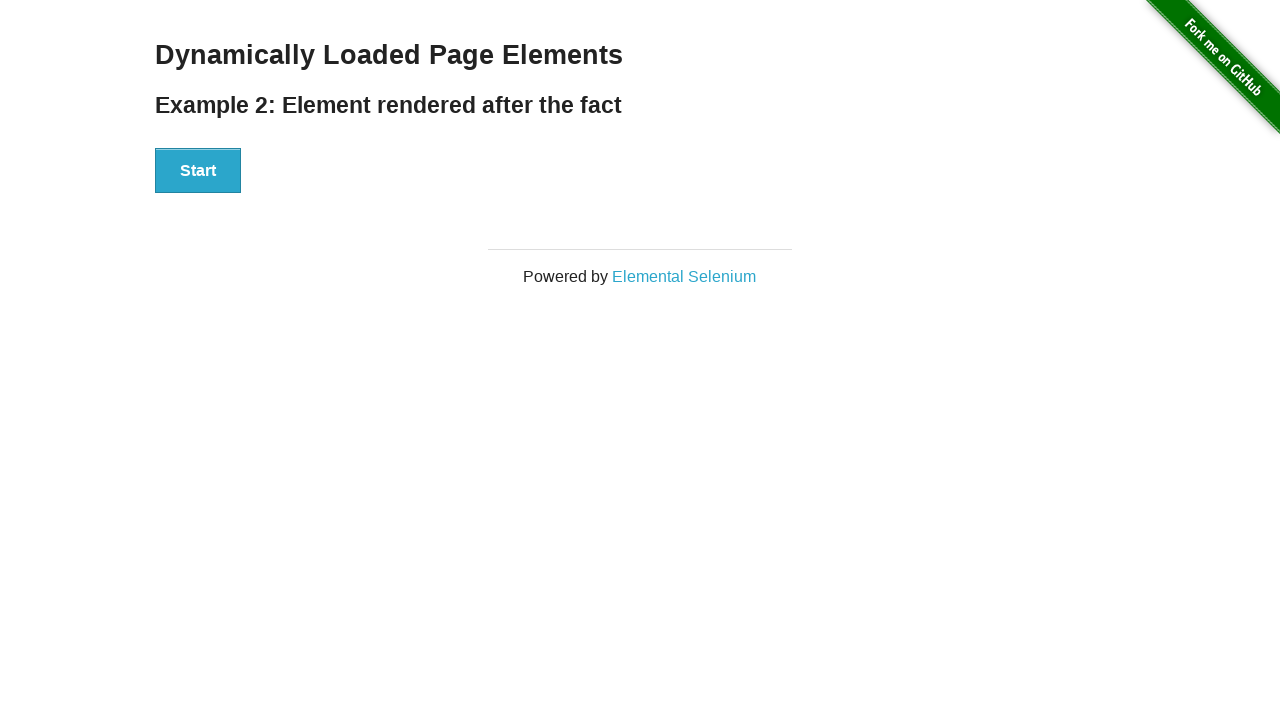

Clicked the Start button to initiate dynamic loading at (198, 171) on xpath=//button[text()='Start']
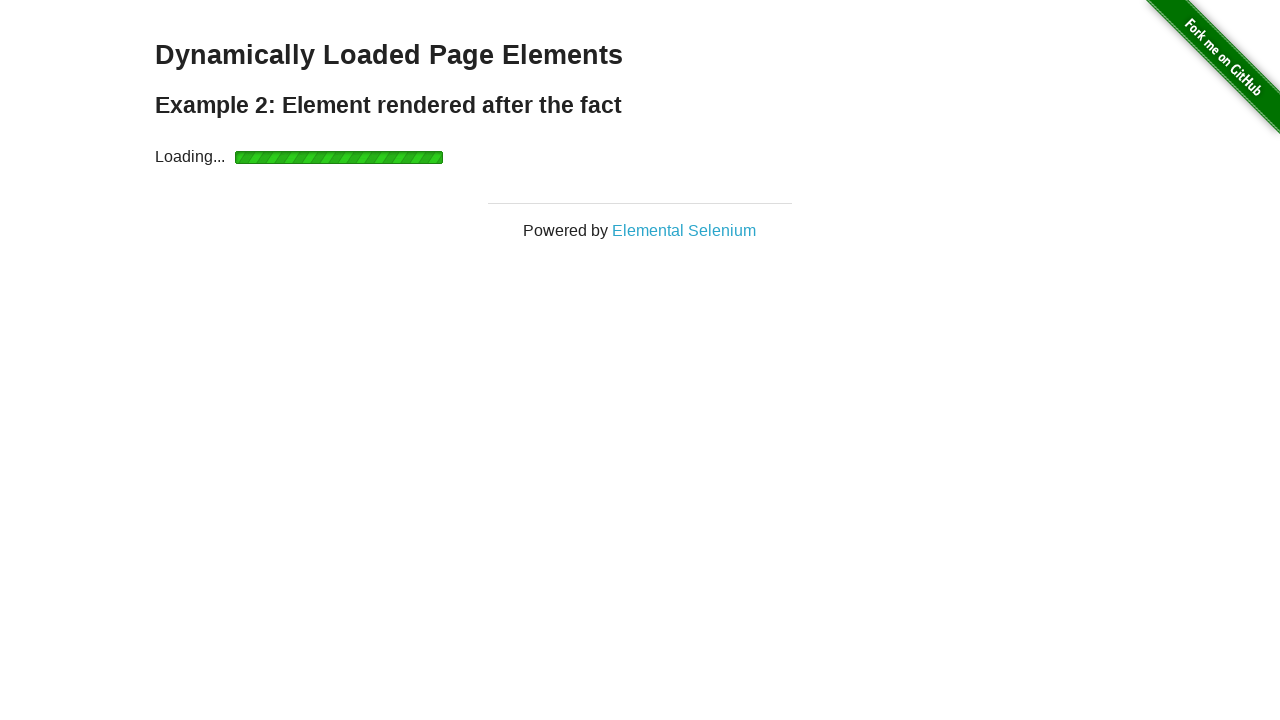

Loading indicator appeared
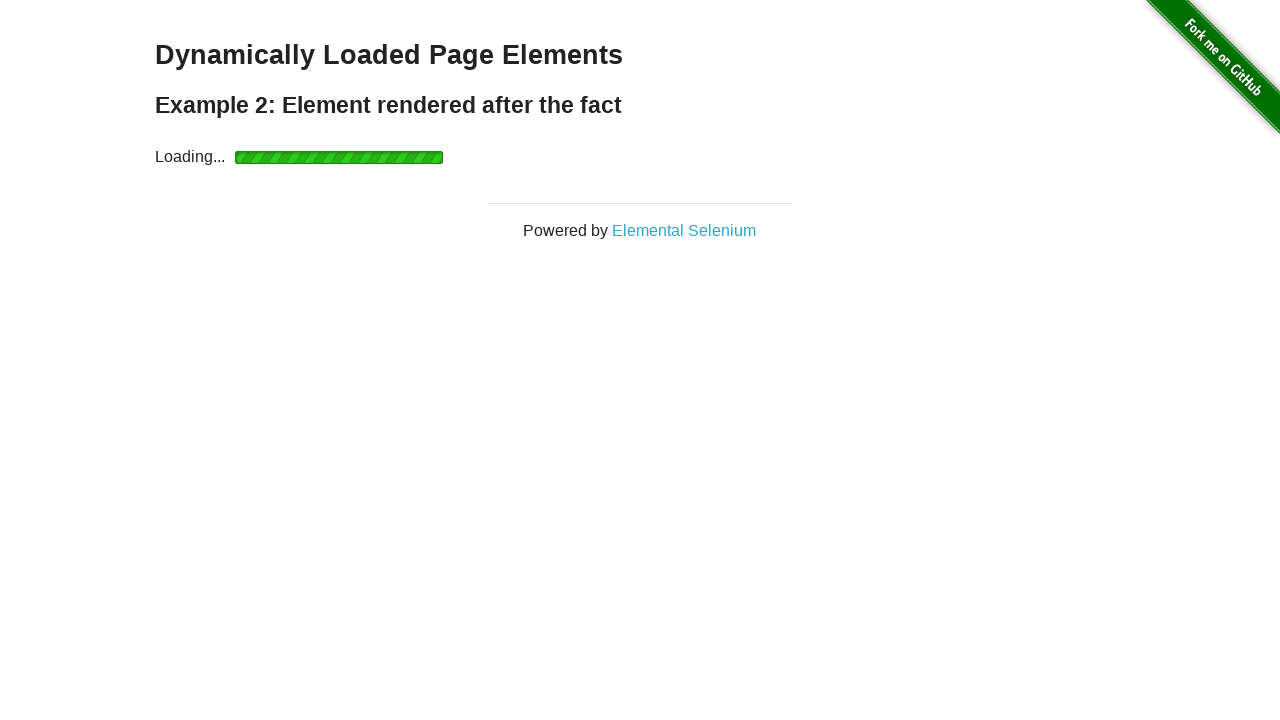

Hello World! text appeared after loading completed
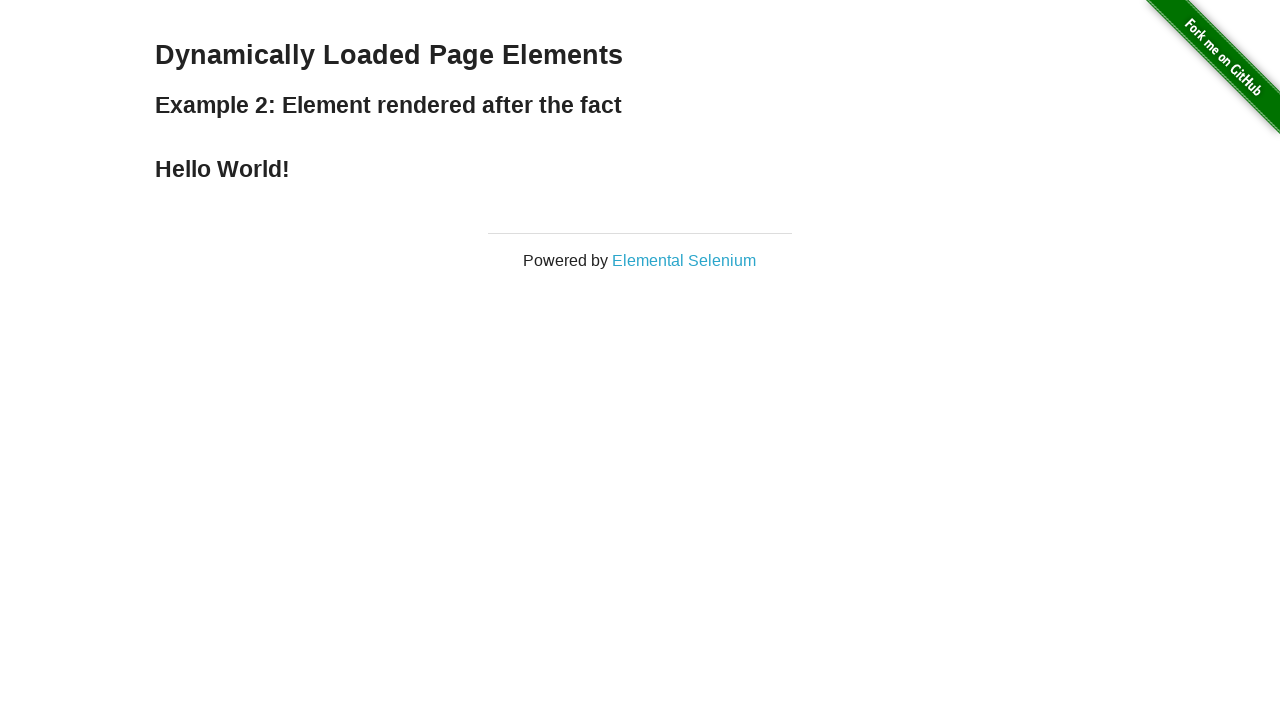

Verified that 'Hello World!' text is visible on the page
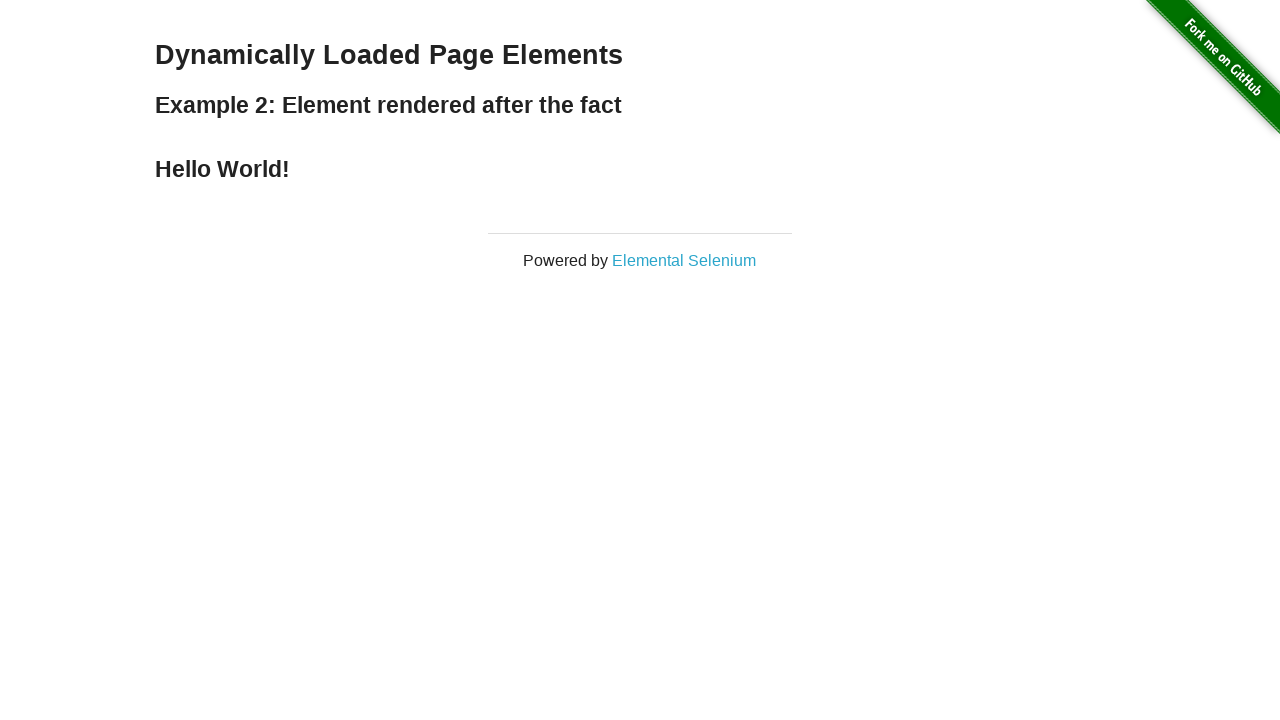

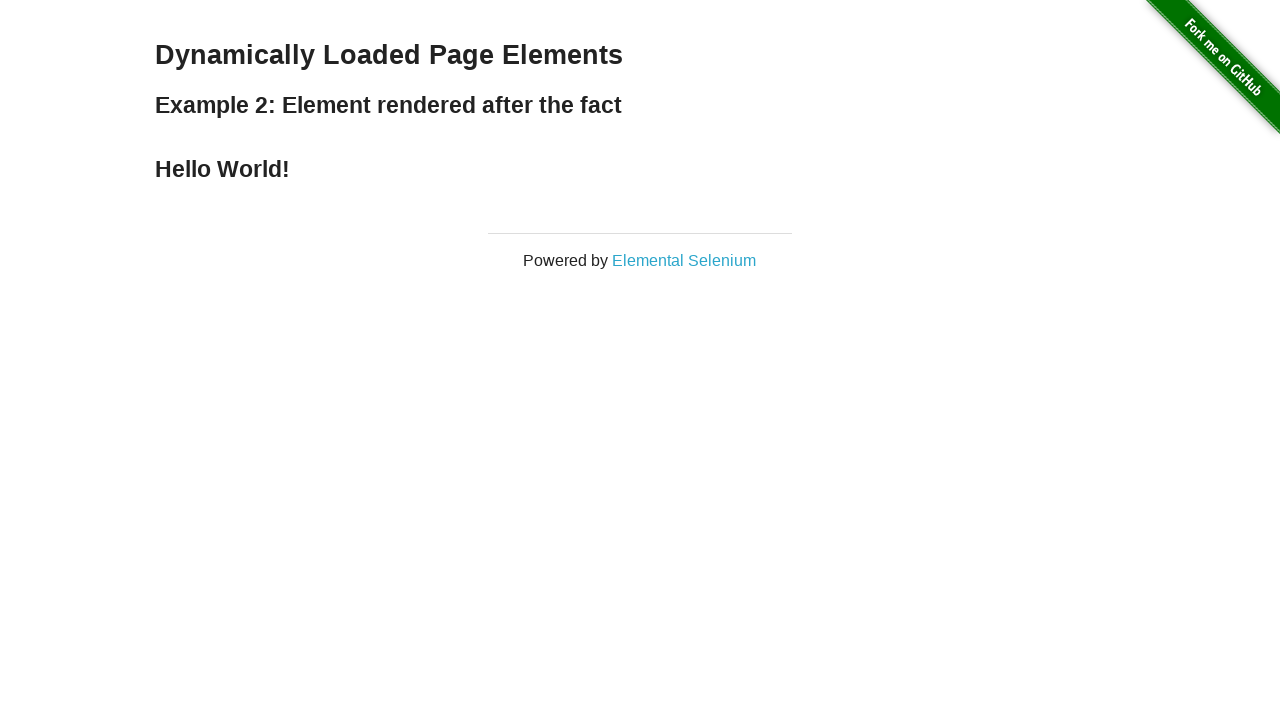